Tests JavaScript alert handling by clicking a button that triggers an alert, accepting it, then reading a value from the page, calculating a mathematical result, and submitting the answer in a form.

Starting URL: http://suninjuly.github.io/alert_accept.html

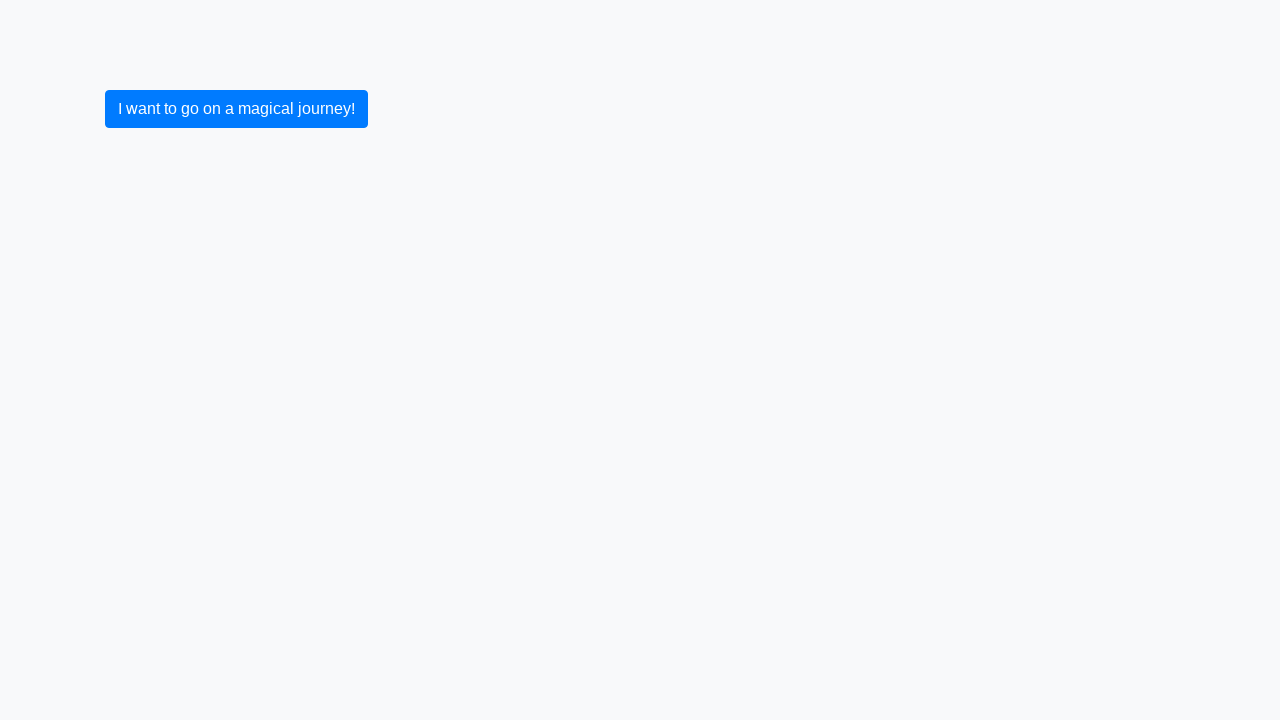

Set up dialog handler to accept alerts
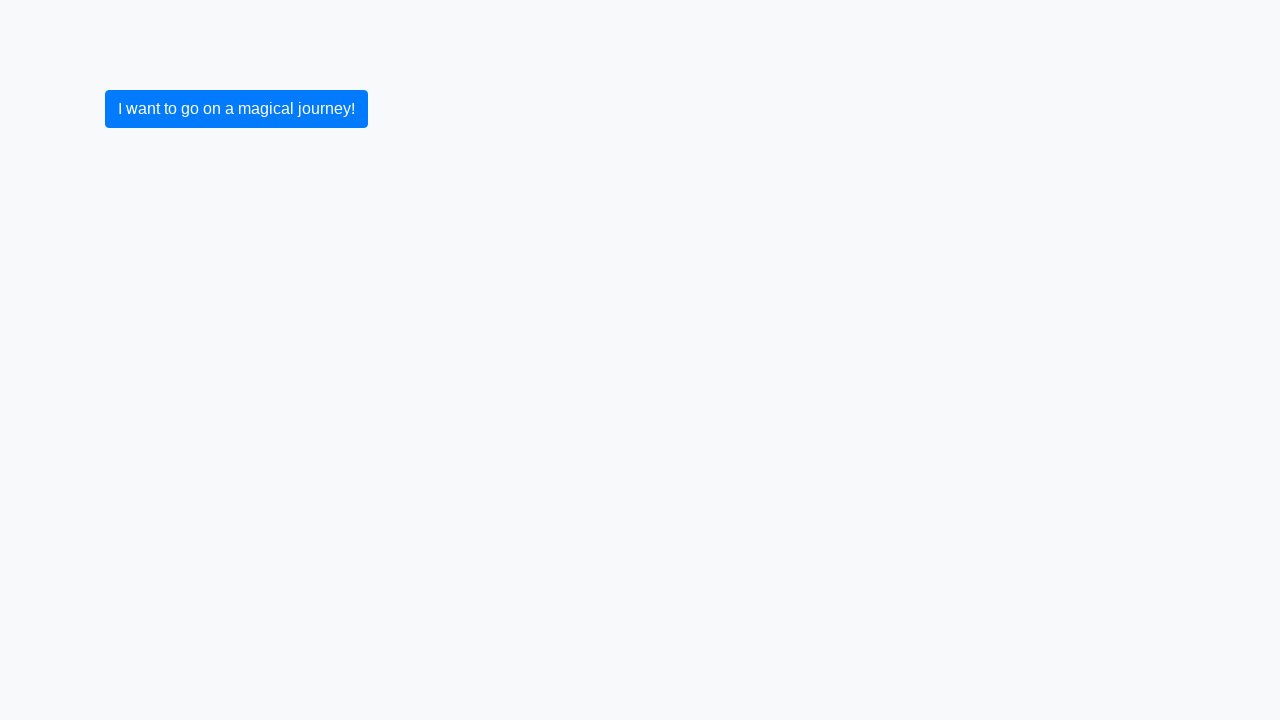

Clicked button to trigger alert at (236, 109) on .btn.btn-primary
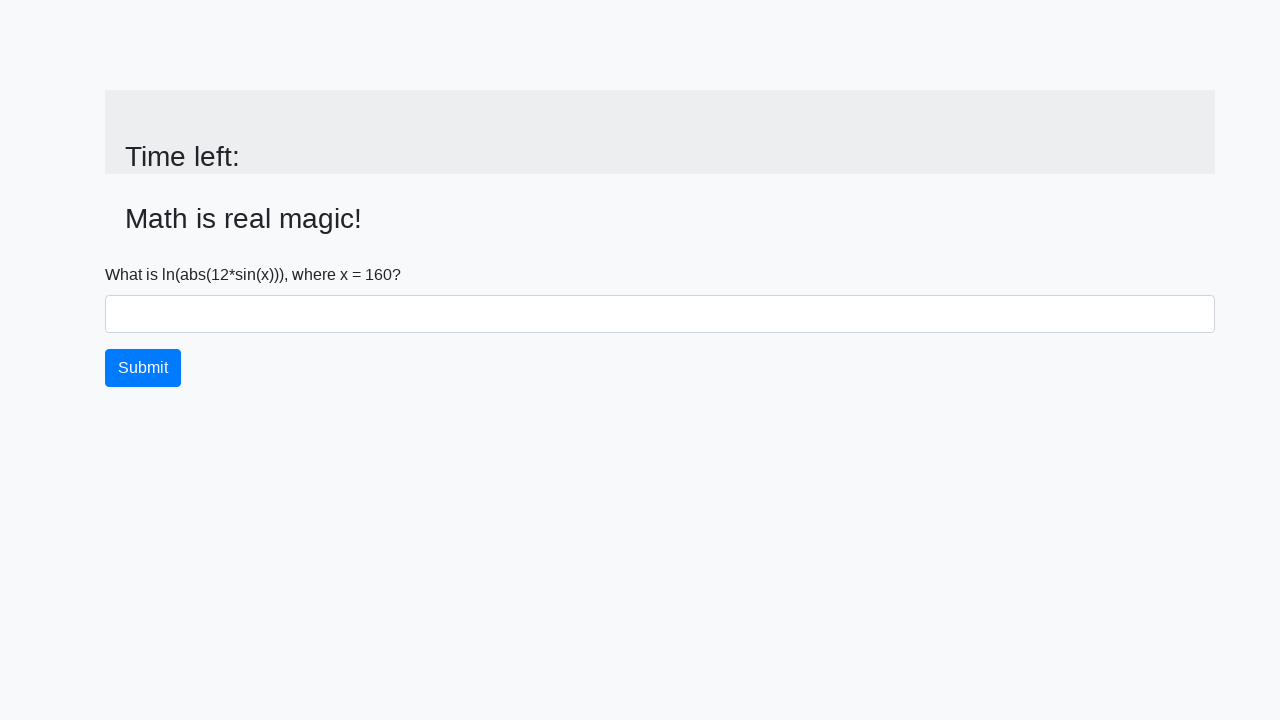

Alert was accepted and input value element loaded
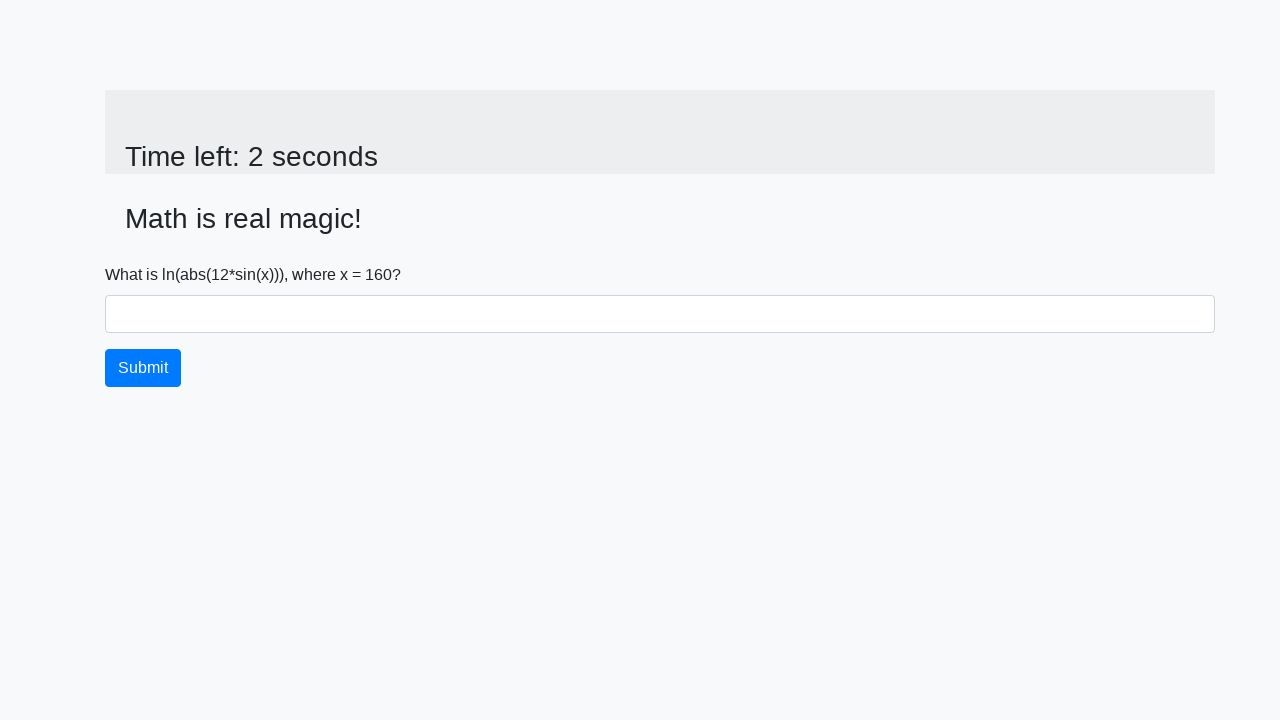

Retrieved x value from page: 160
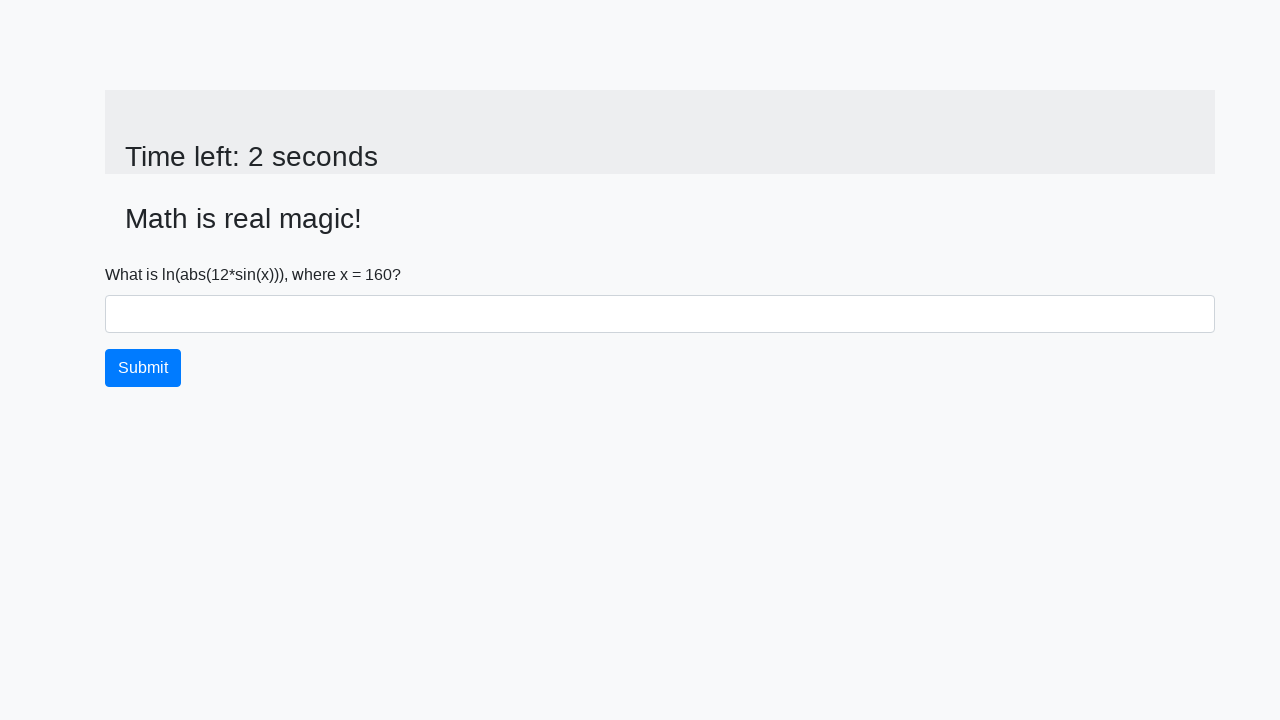

Calculated answer using formula: 0.9681630368110018
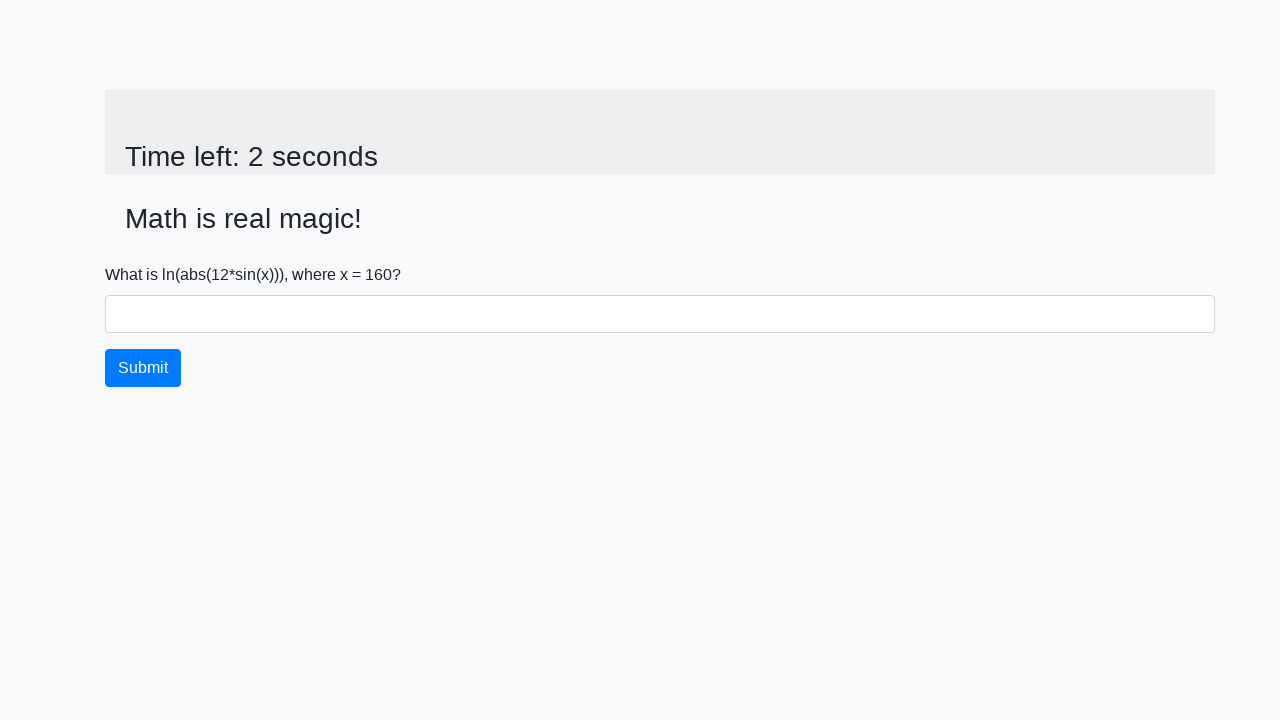

Filled answer field with calculated value: 0.9681630368110018 on #answer
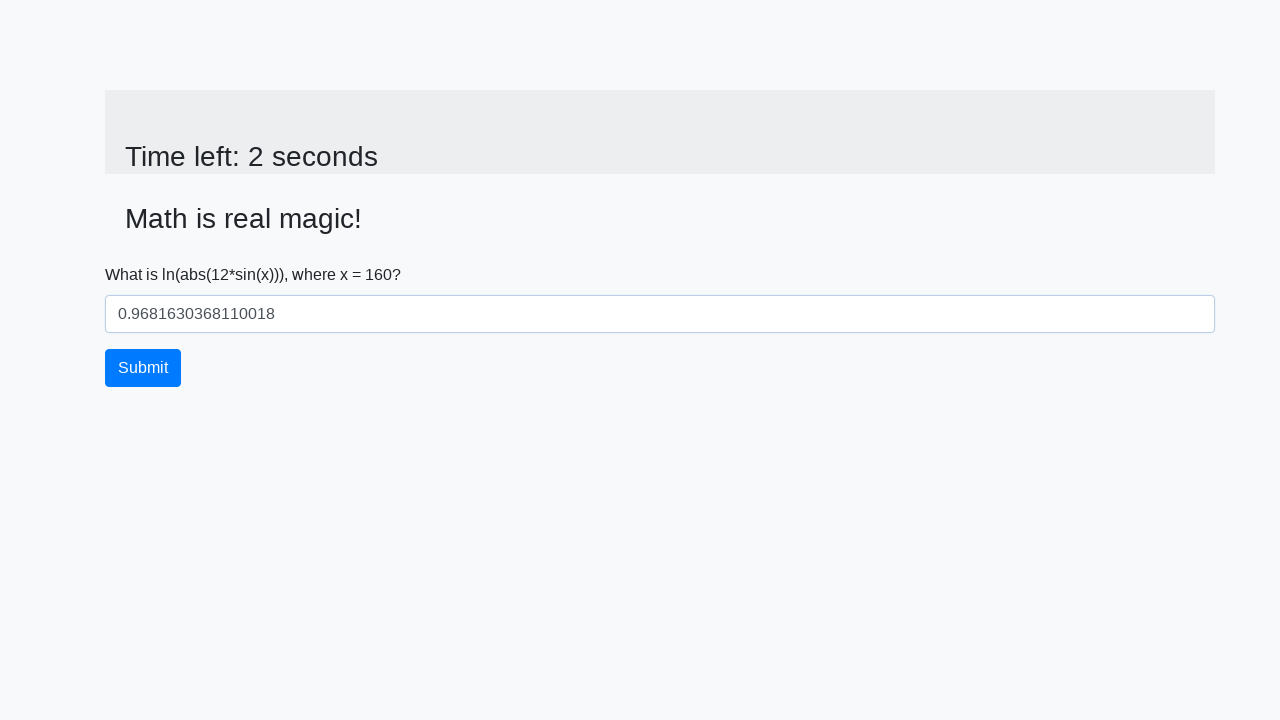

Clicked submit button to submit answer at (143, 368) on button
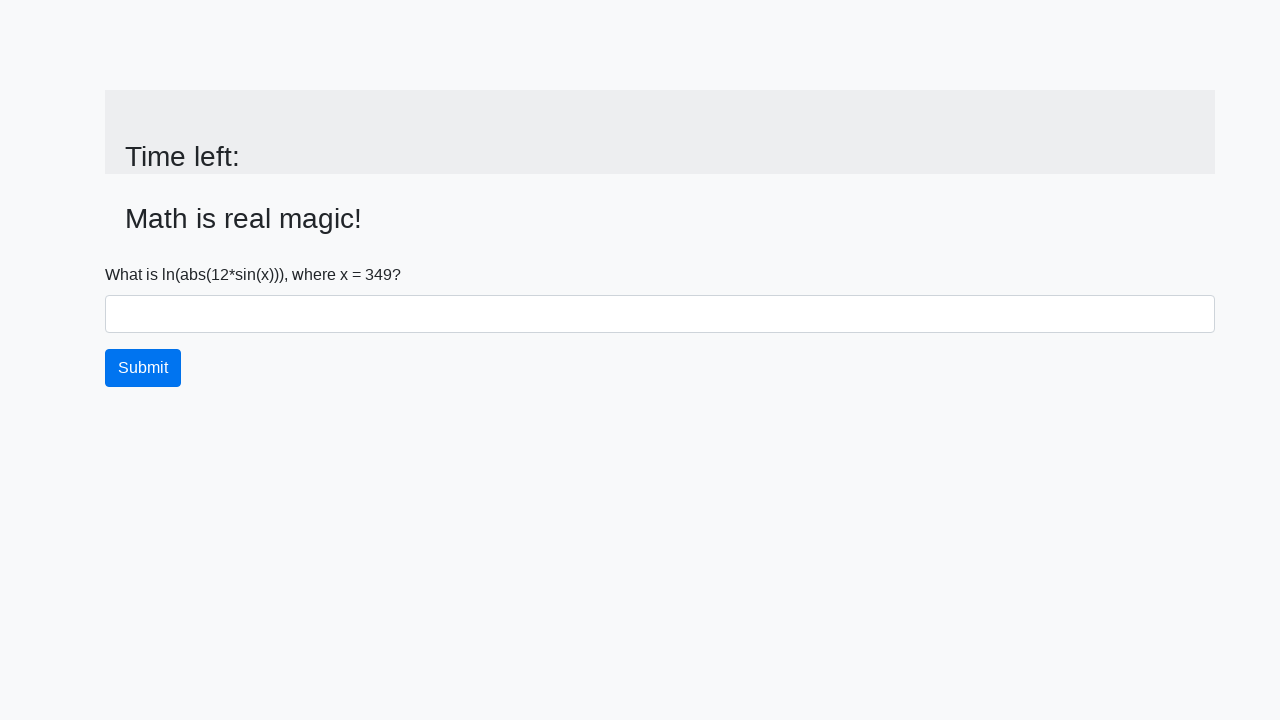

Waited for submission to complete
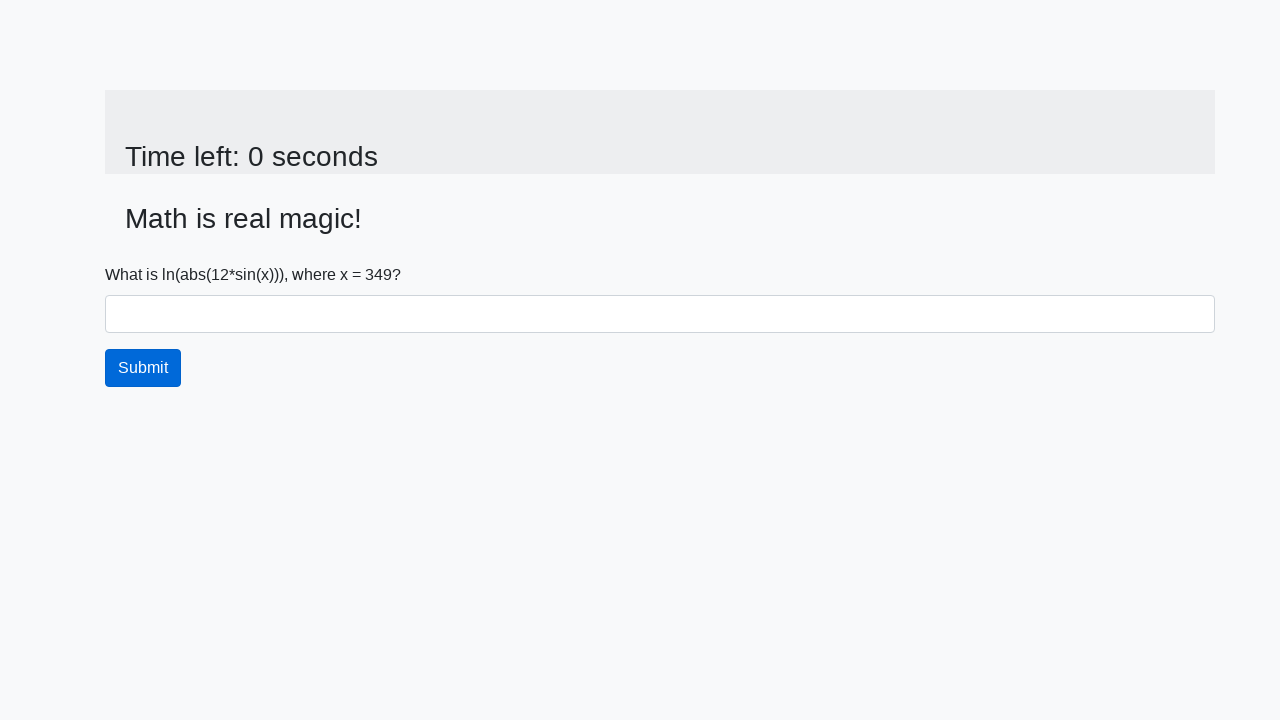

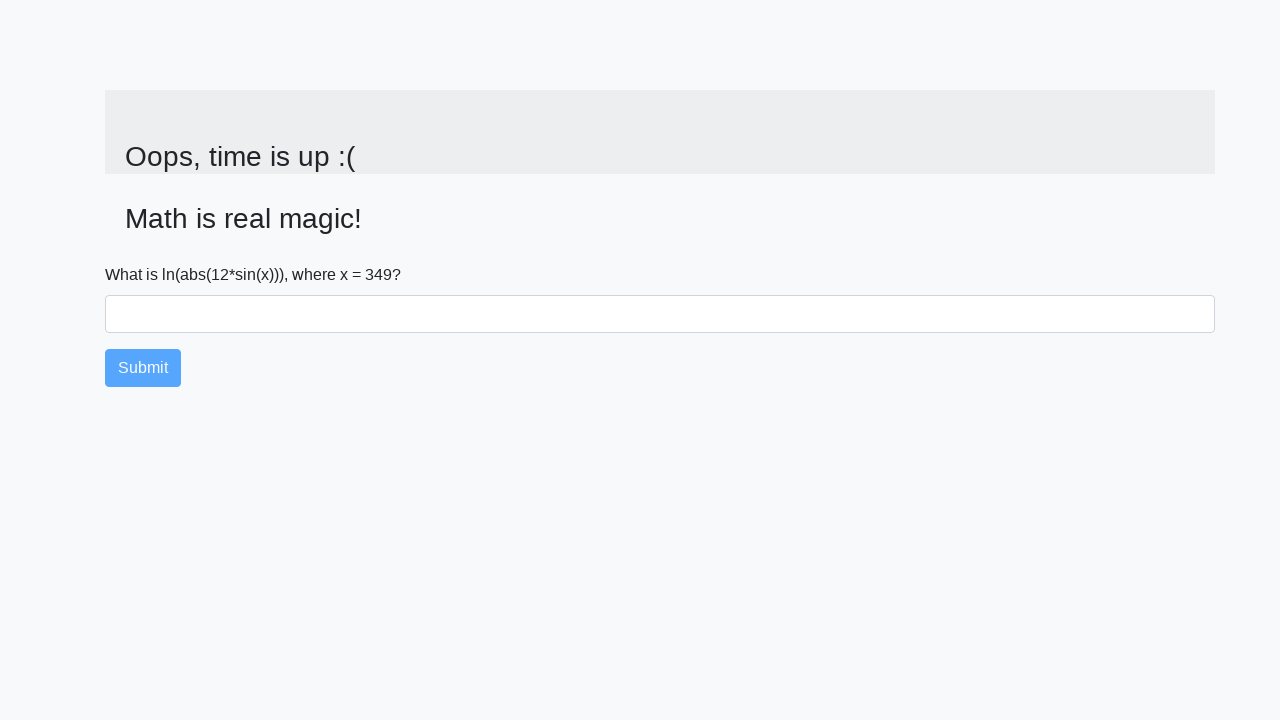